Tests JavaScript alert functionality by navigating to the Basic Elements form, triggering an alert, verifying its message says "You must be TechnoCredits student!!", and accepting the alert.

Starting URL: http://automationbykrishna.com

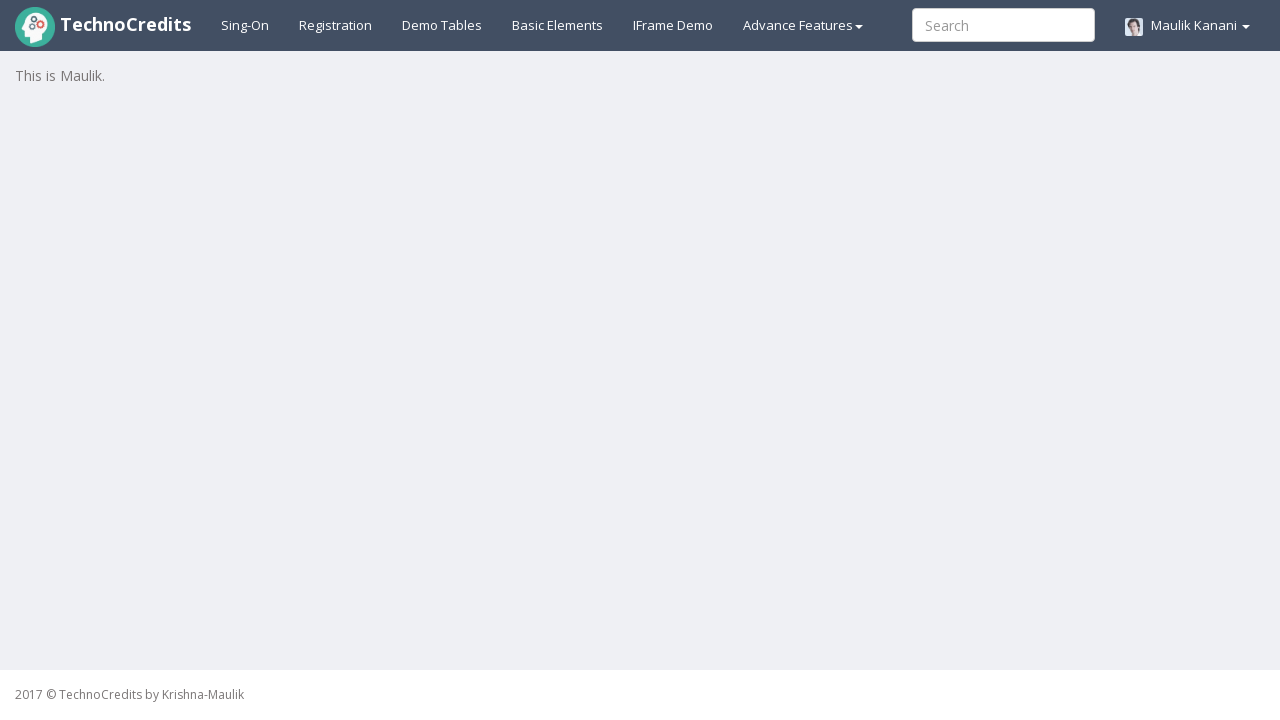

Clicked on Basic Elements menu/link at (558, 25) on #basicelements
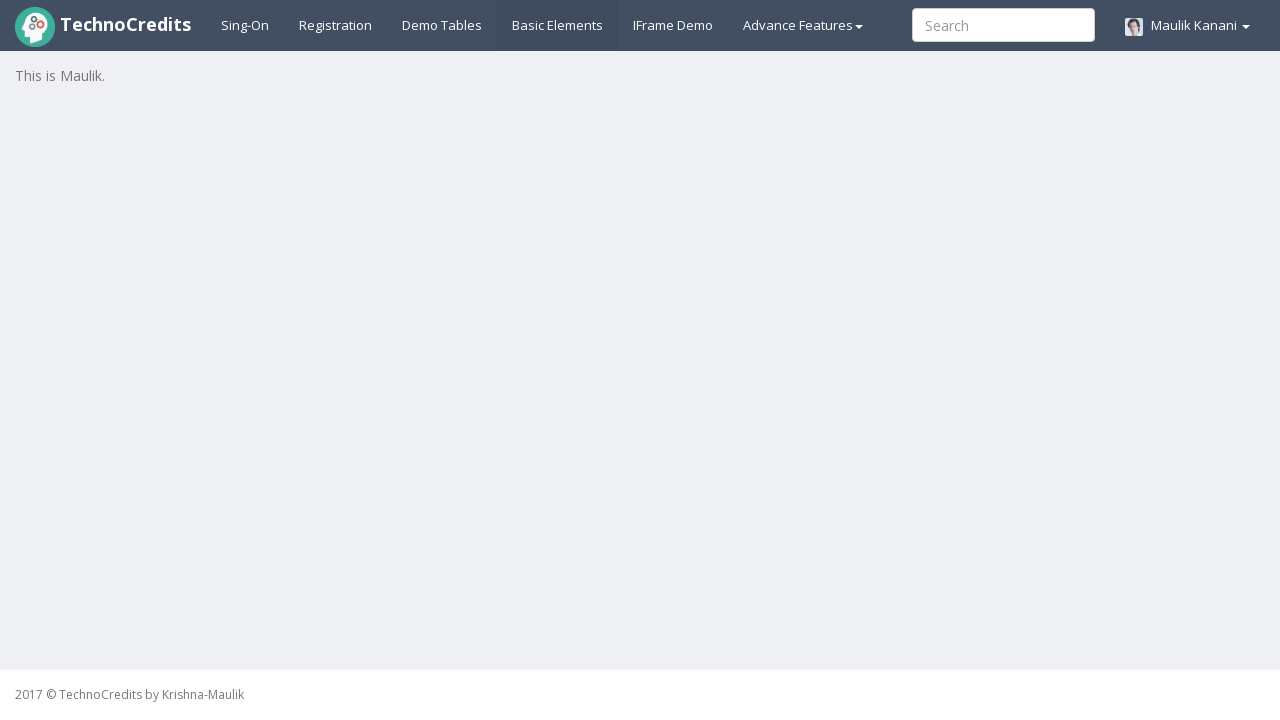

Clicked on JavaScript Alert button at (73, 578) on #javascriptAlert
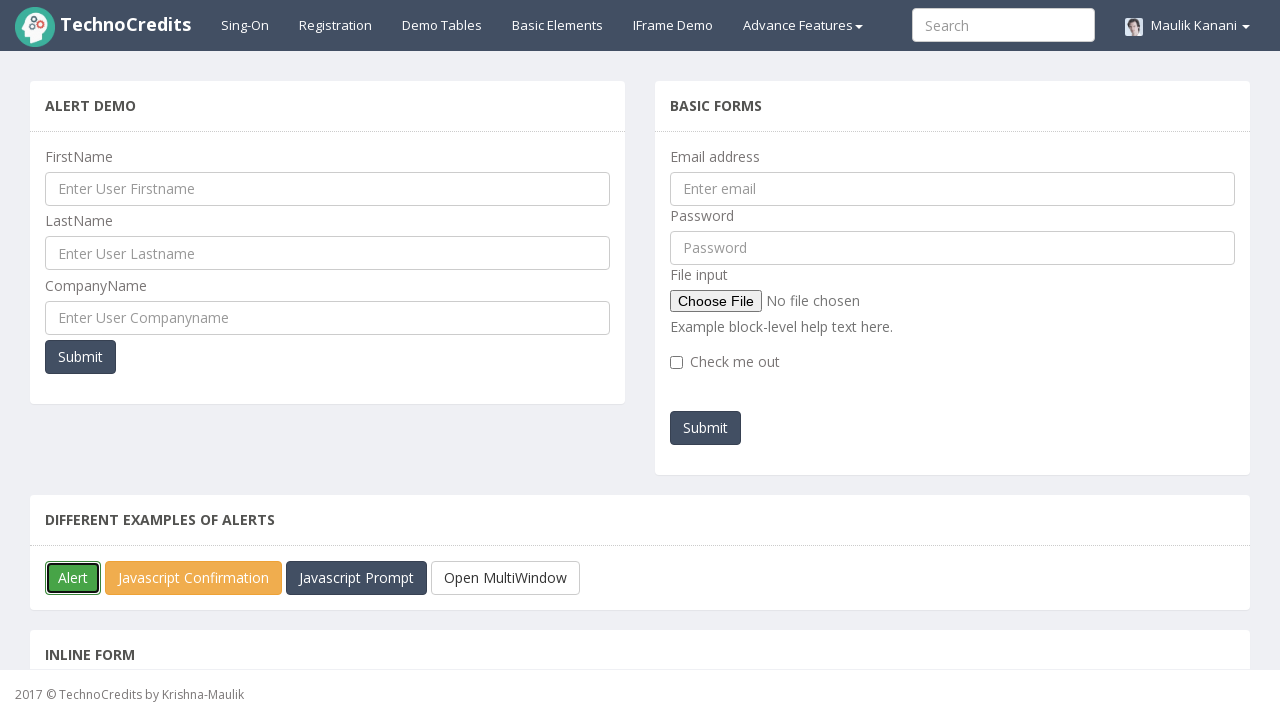

Set up dialog handler to accept alert if message matches
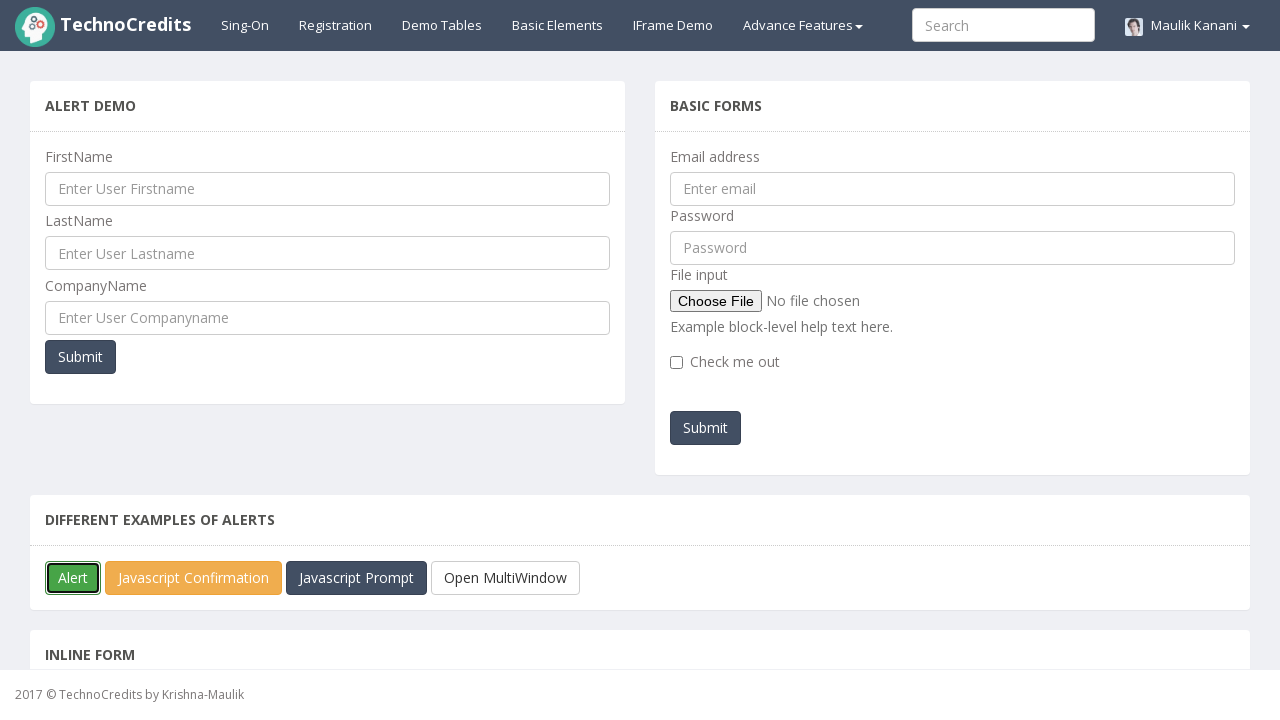

Triggered alert by clicking JavaScript Alert button again at (73, 578) on #javascriptAlert
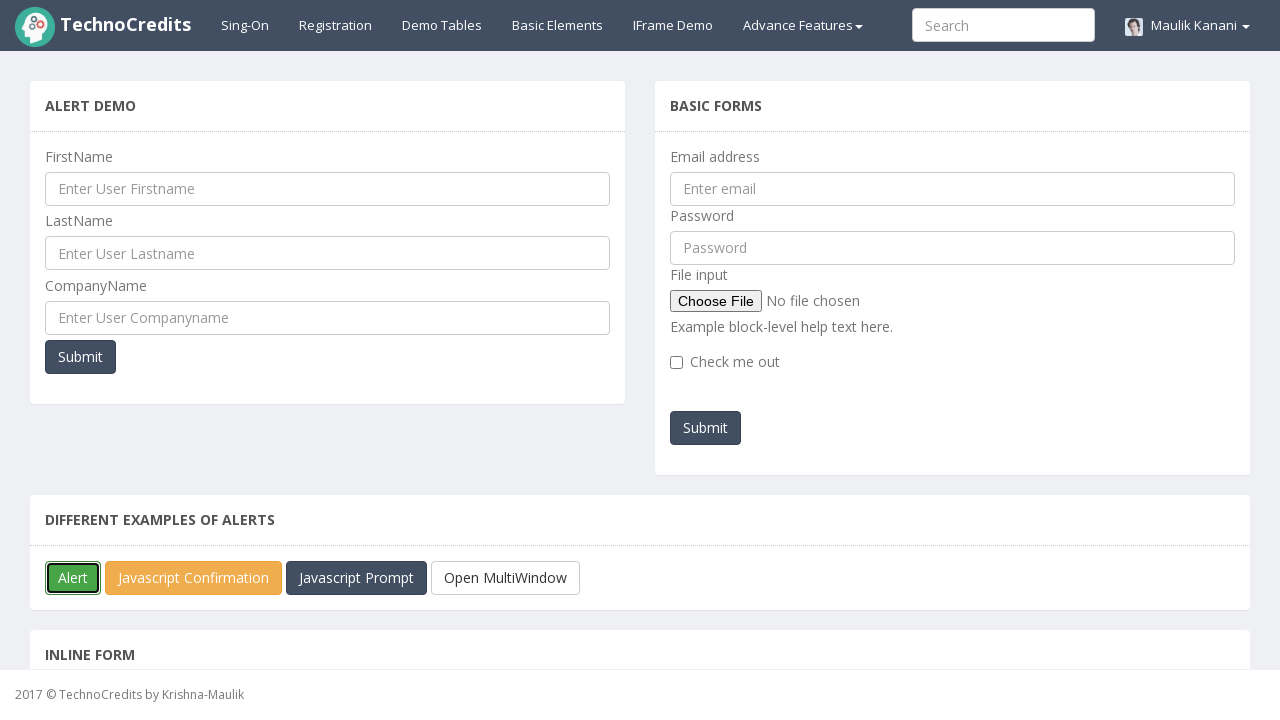

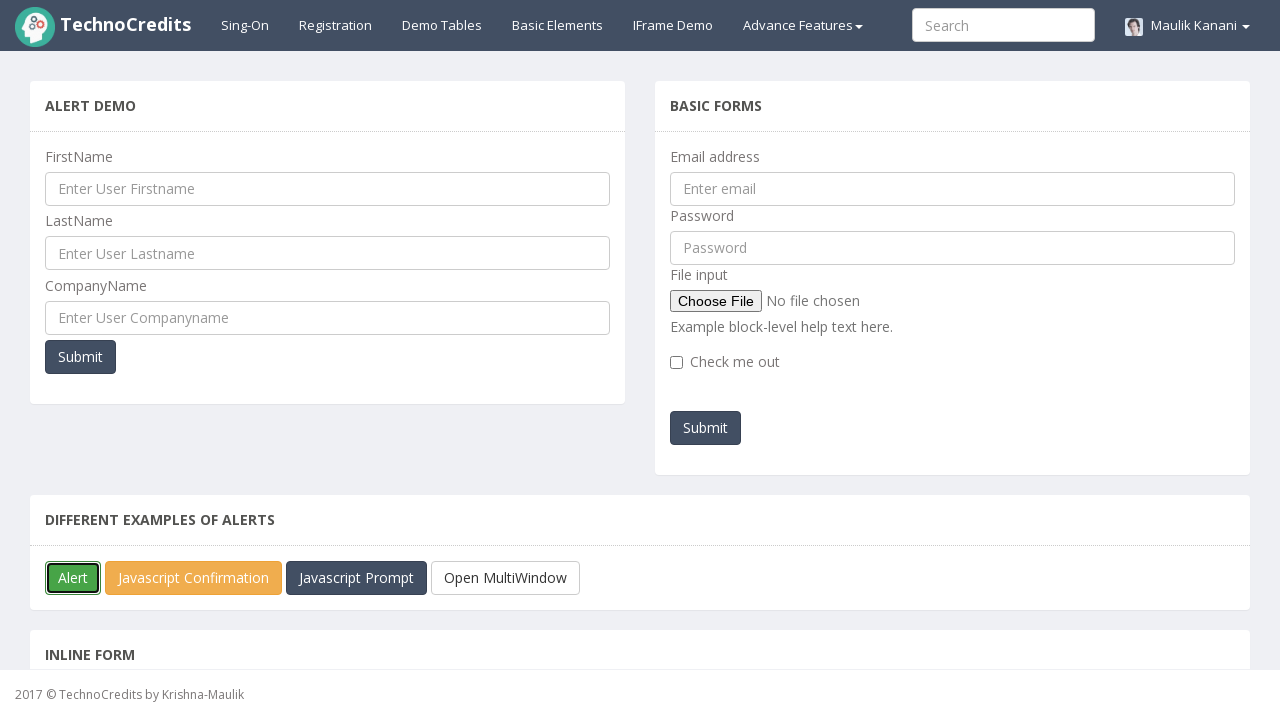